Navigates to anhtester.com and clicks on the "API Testing" section heading

Starting URL: https://anhtester.com

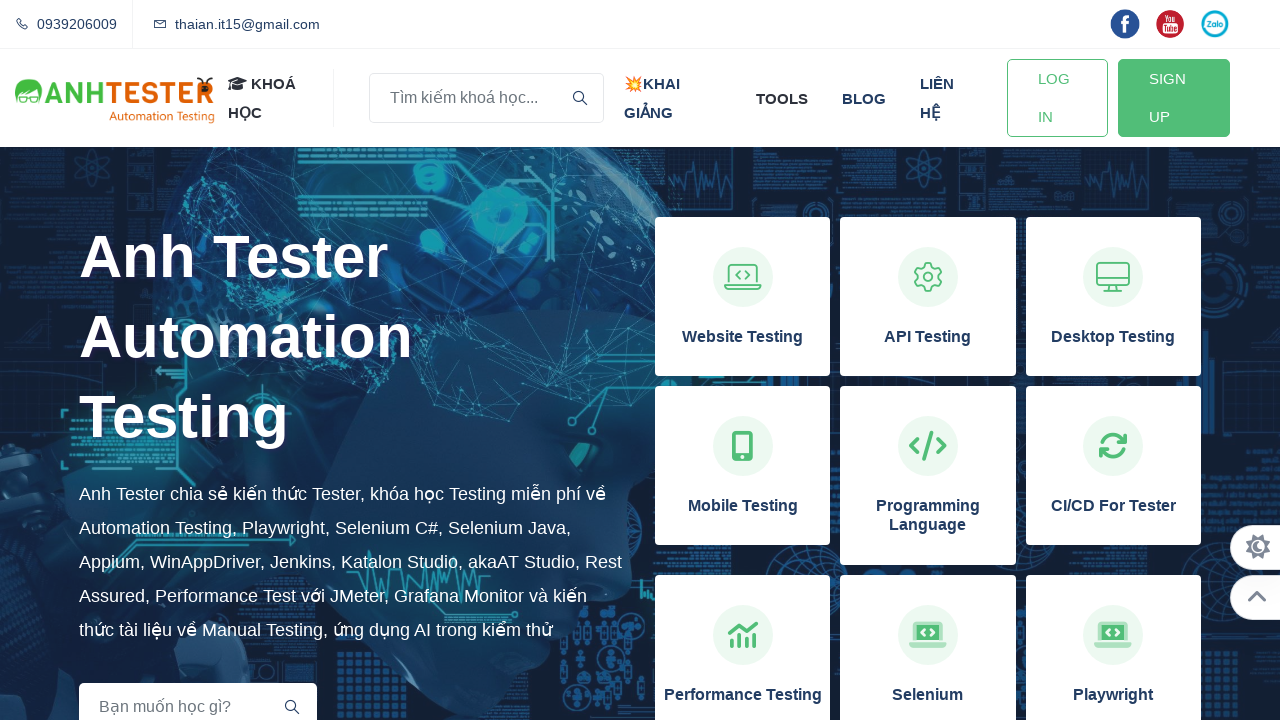

Page loaded with domcontentloaded state
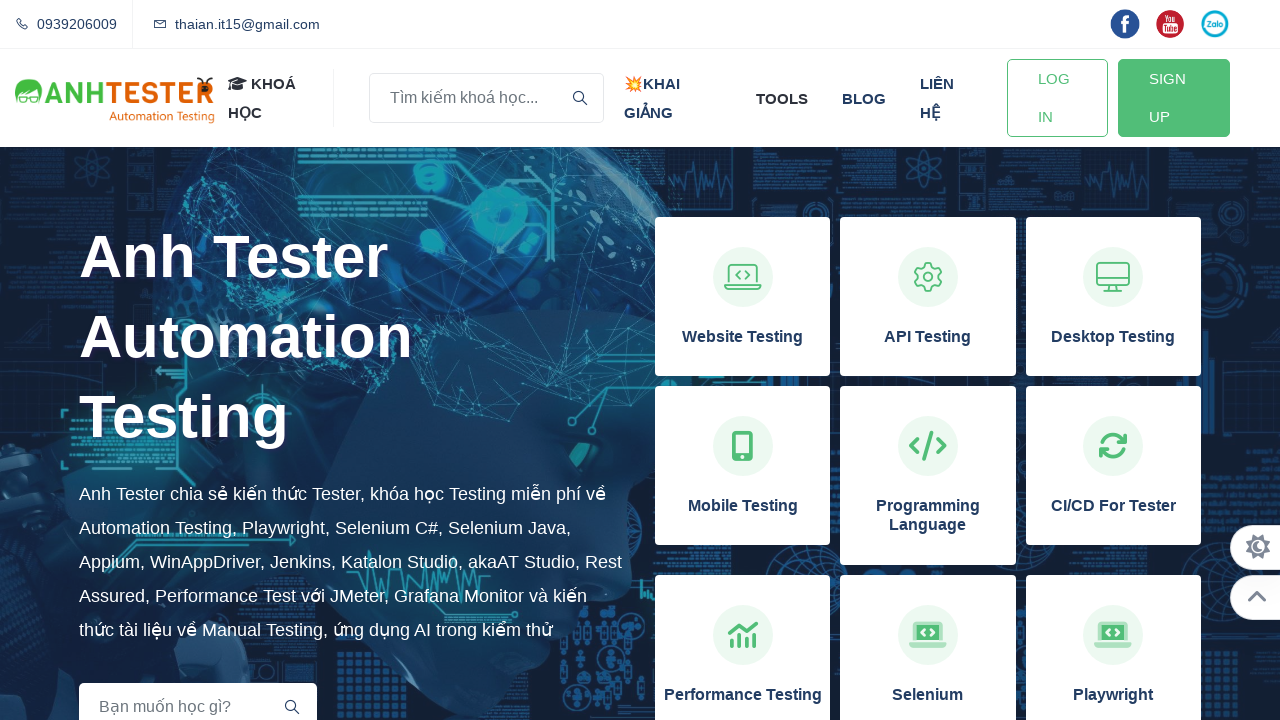

Clicked on the API Testing section heading at (928, 337) on xpath=//h3[normalize-space()='API Testing']
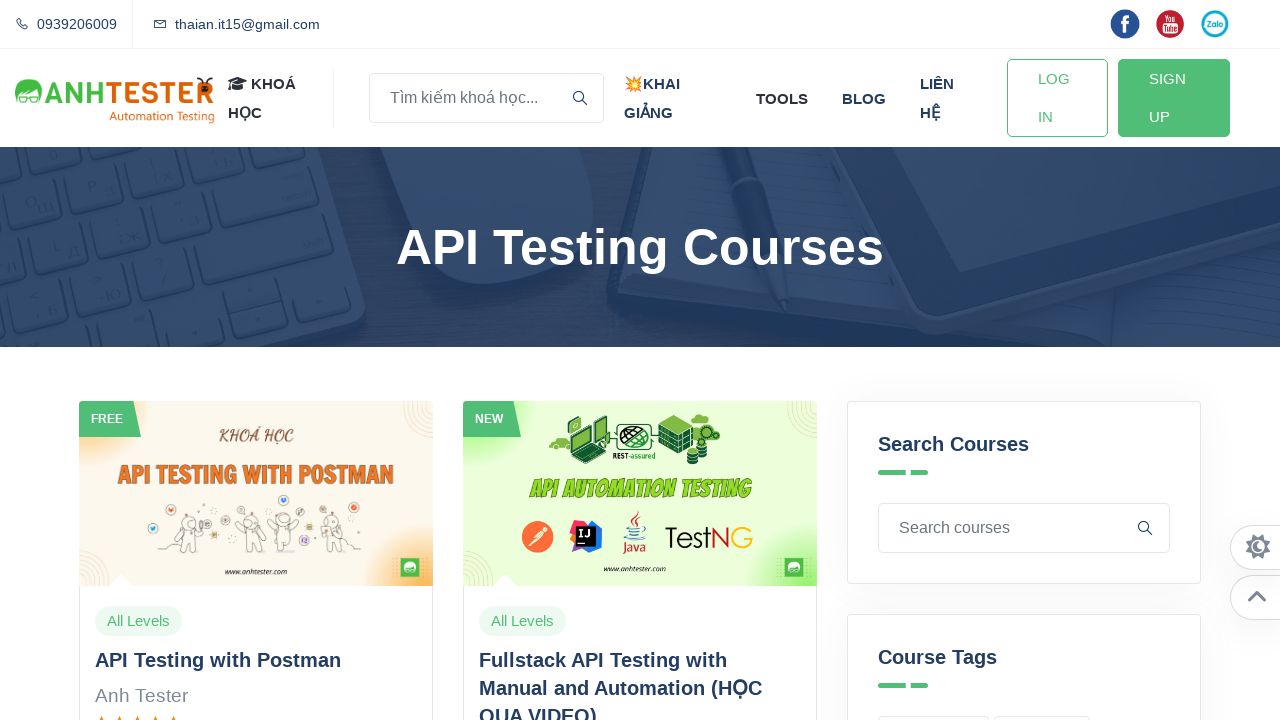

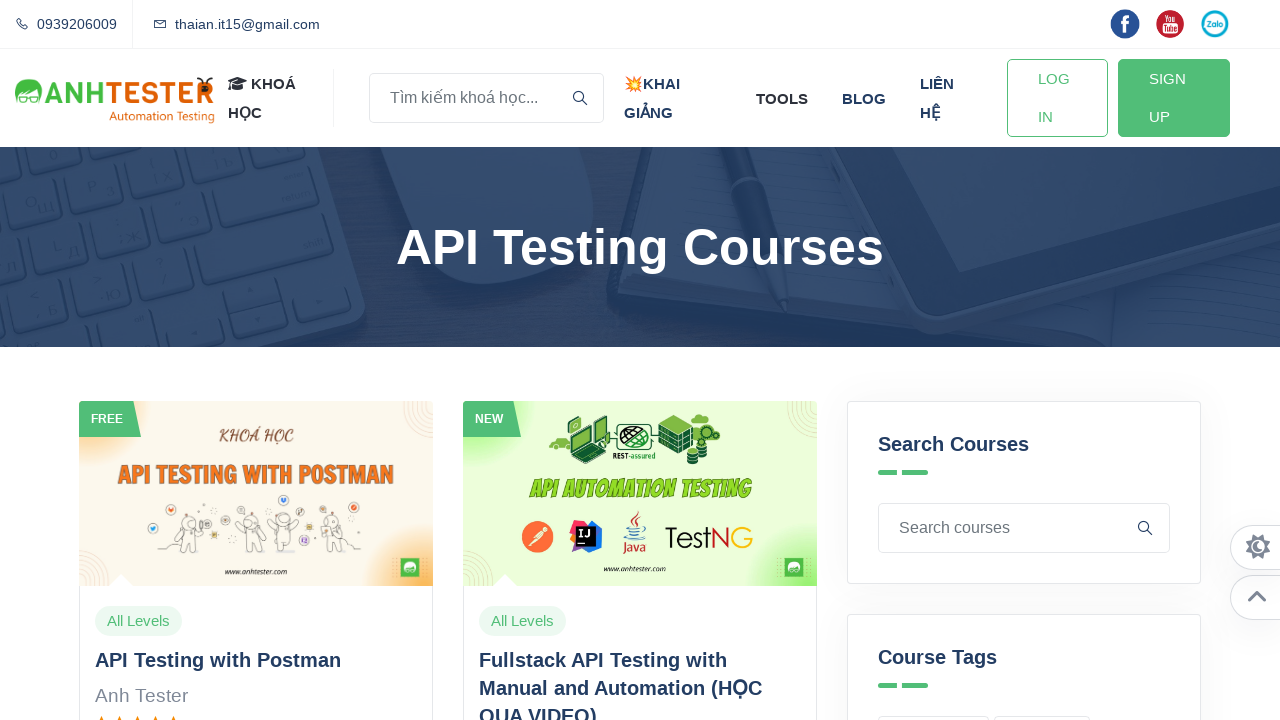